Tests navigation to the Test Cases page and validates that the test cases listing is displayed.

Starting URL: https://automationexercise.com/

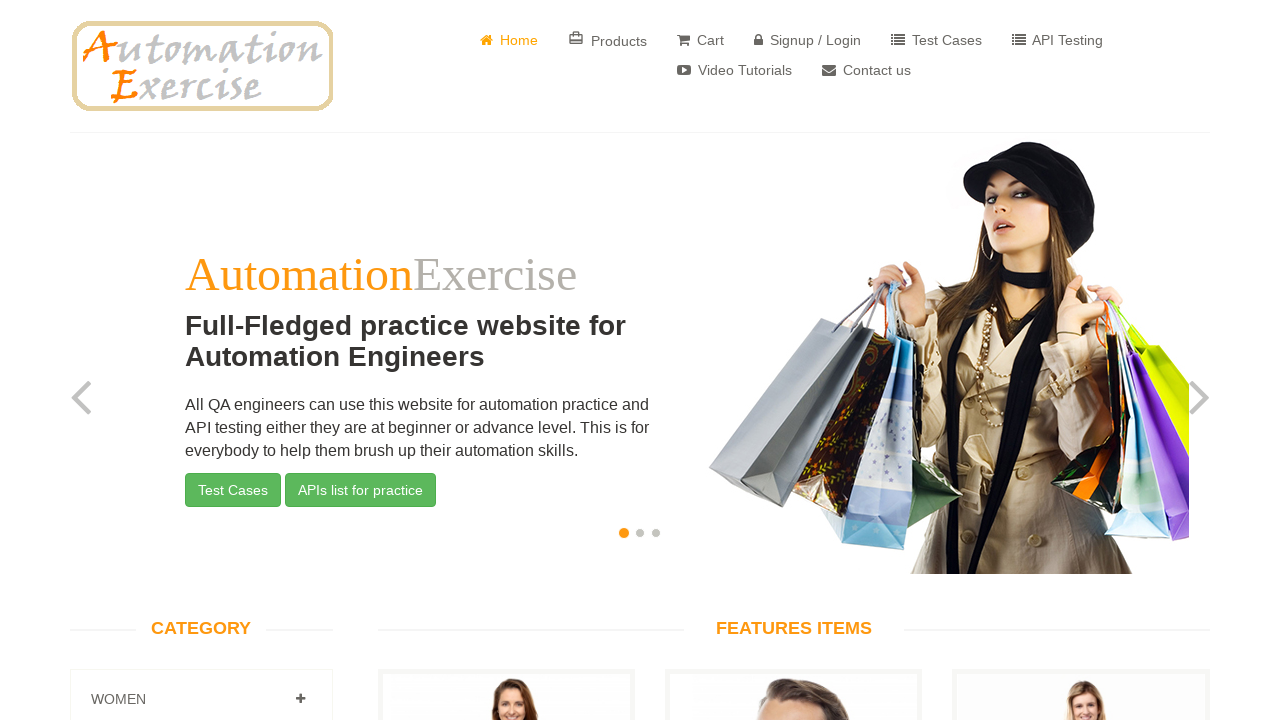

Clicked on Test Cases button at (936, 40) on a[href='/test_cases']
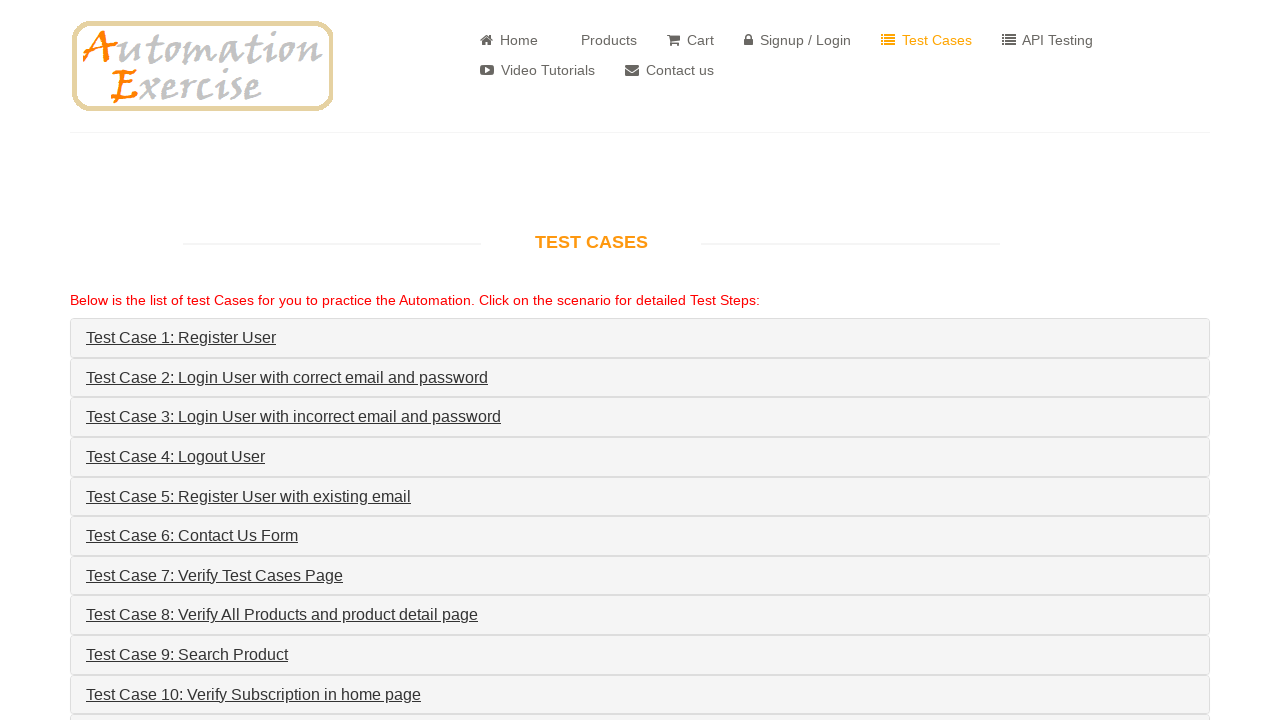

Test Cases page loaded and list header displayed
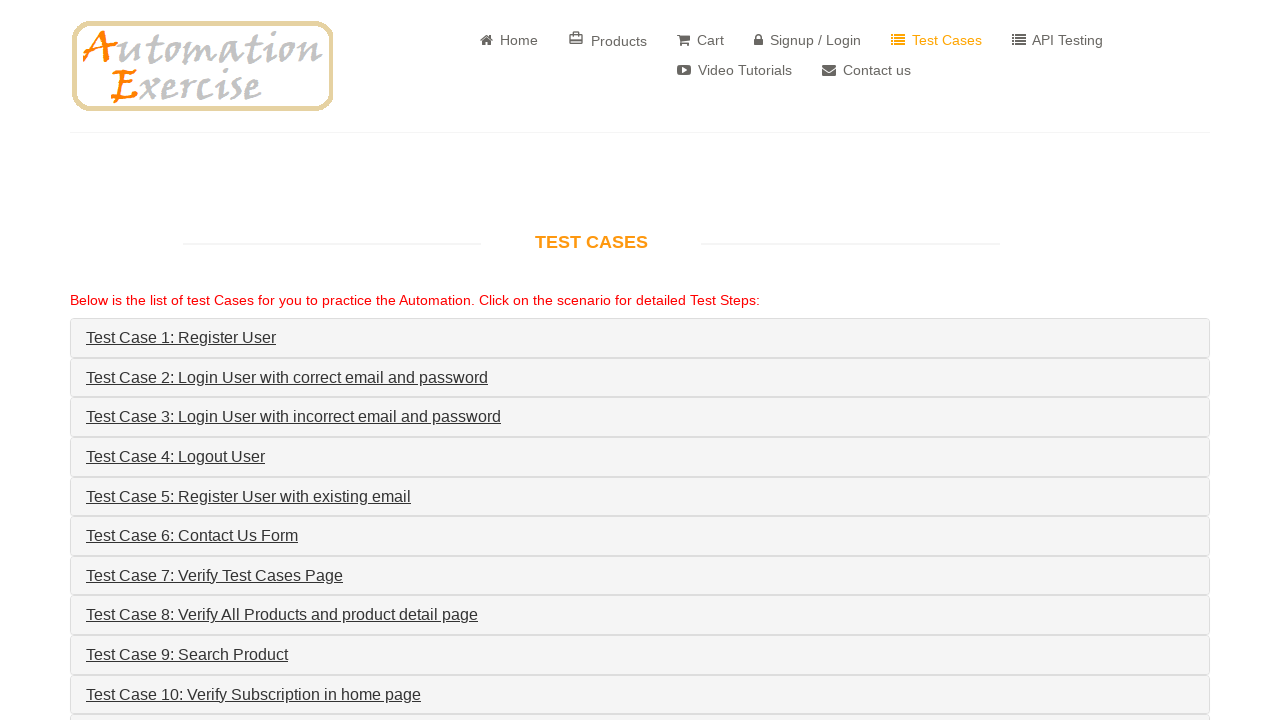

Test case links are present on the page
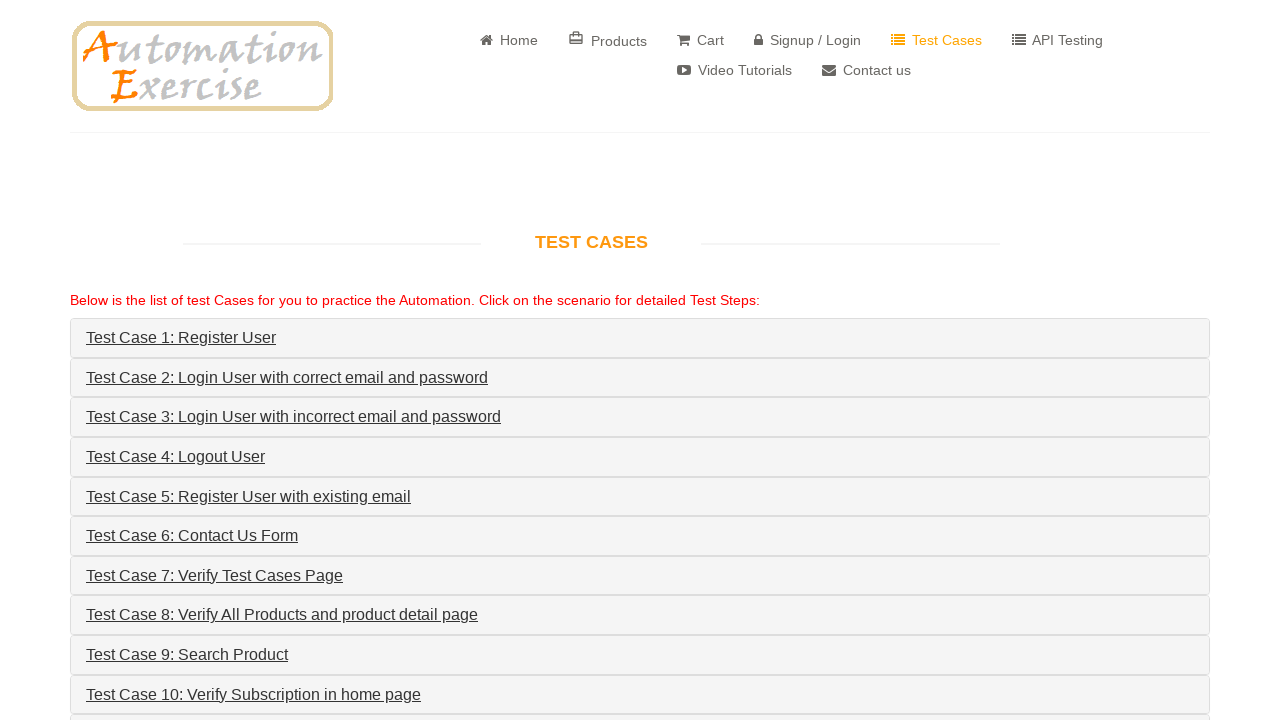

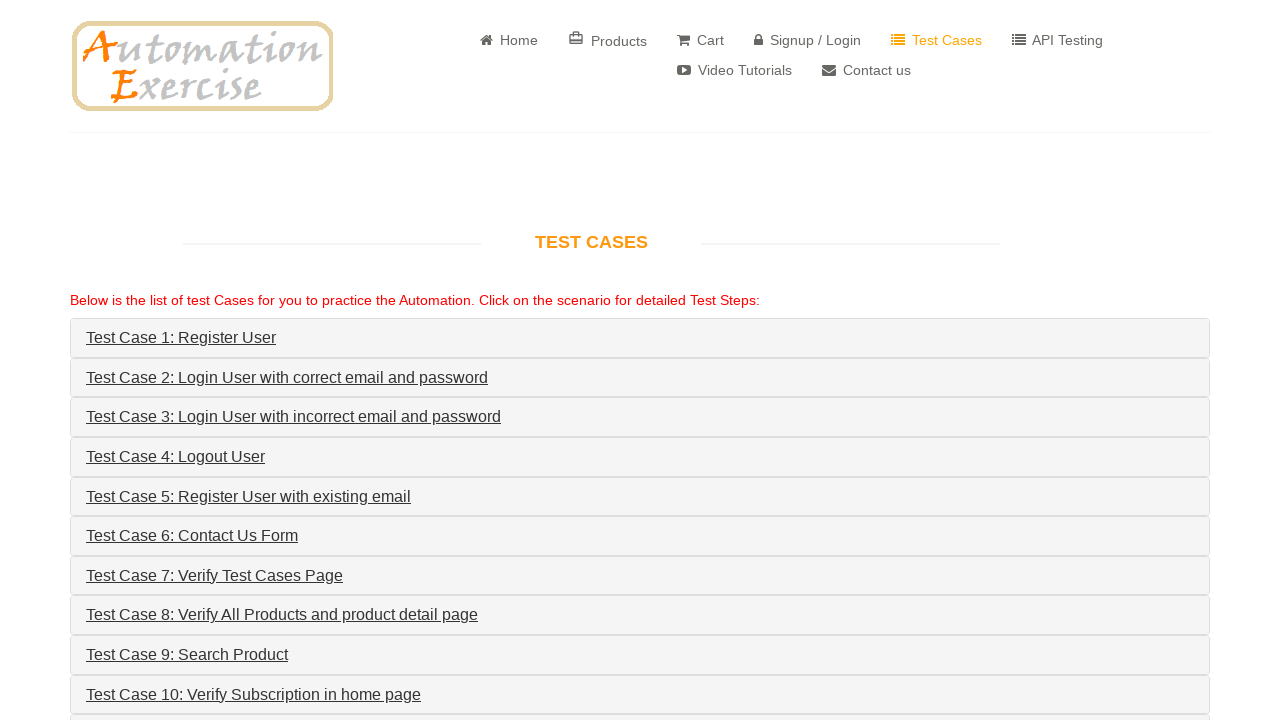